Navigates to an exercise page and extracts text from H1 and paragraph elements with specific attributes

Starting URL: https://curso-python-selenium.netlify.app/exercicio_01.html

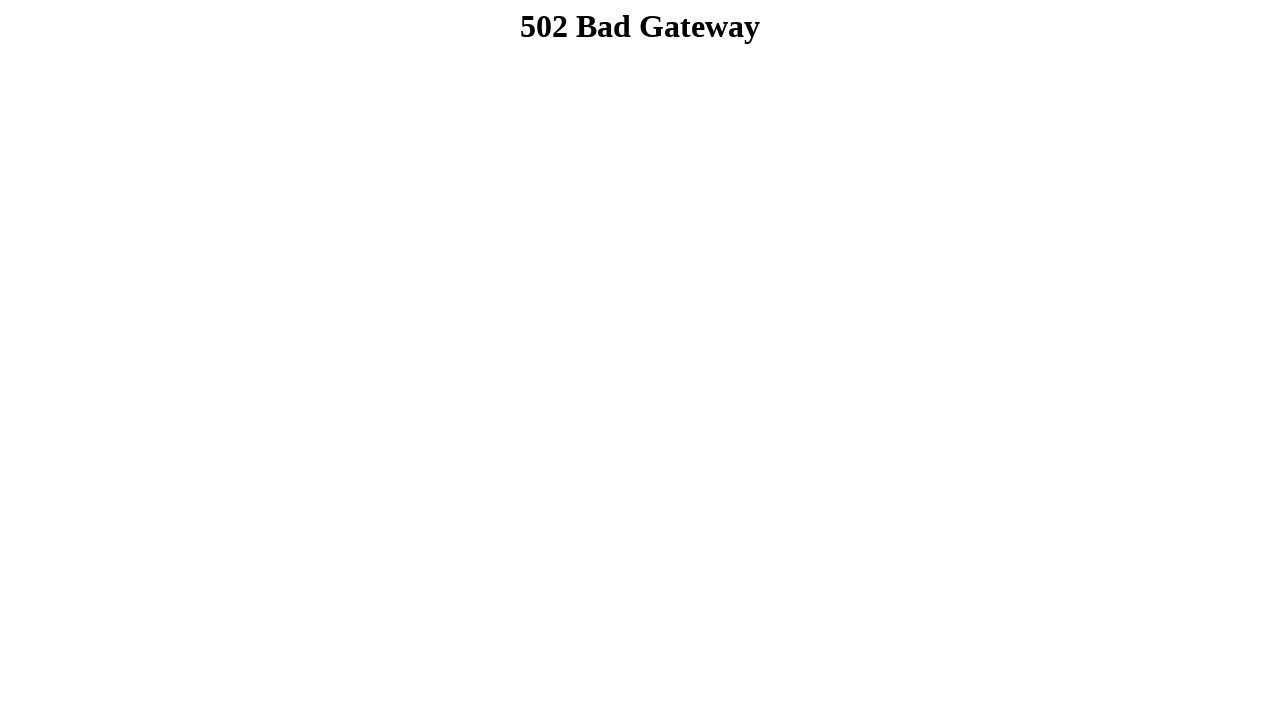

Navigated to exercise page
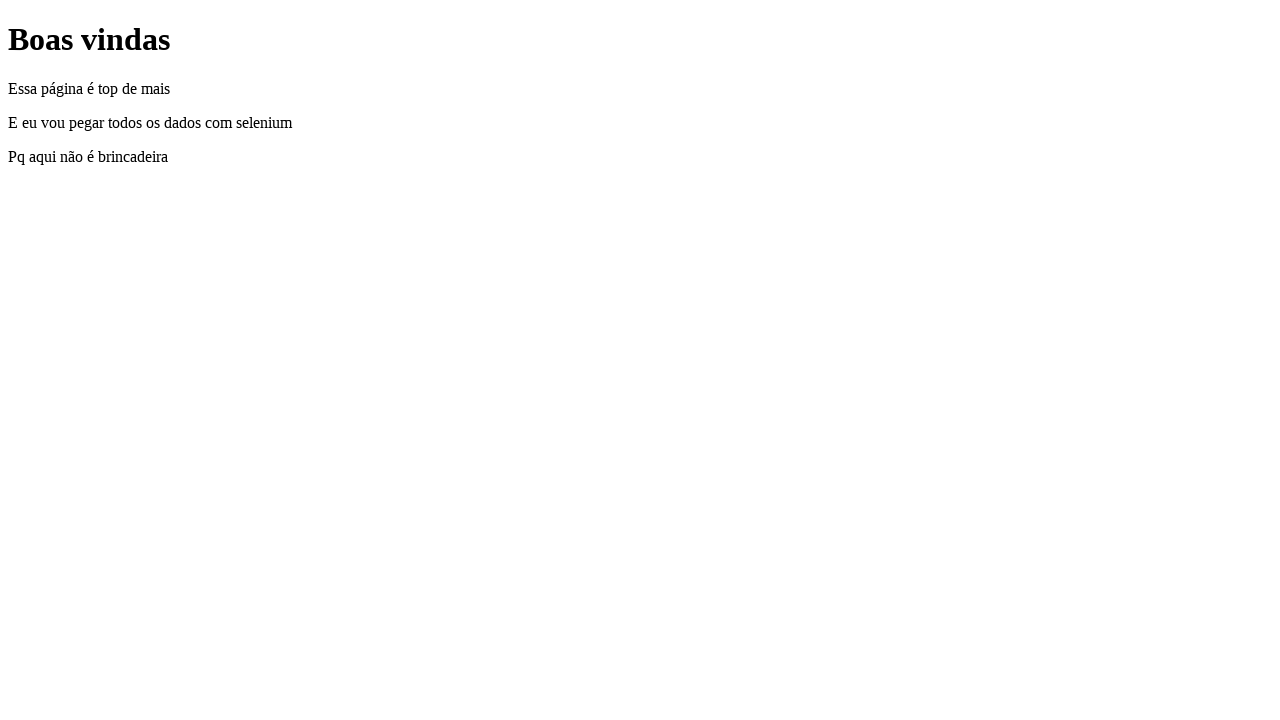

H1 element loaded
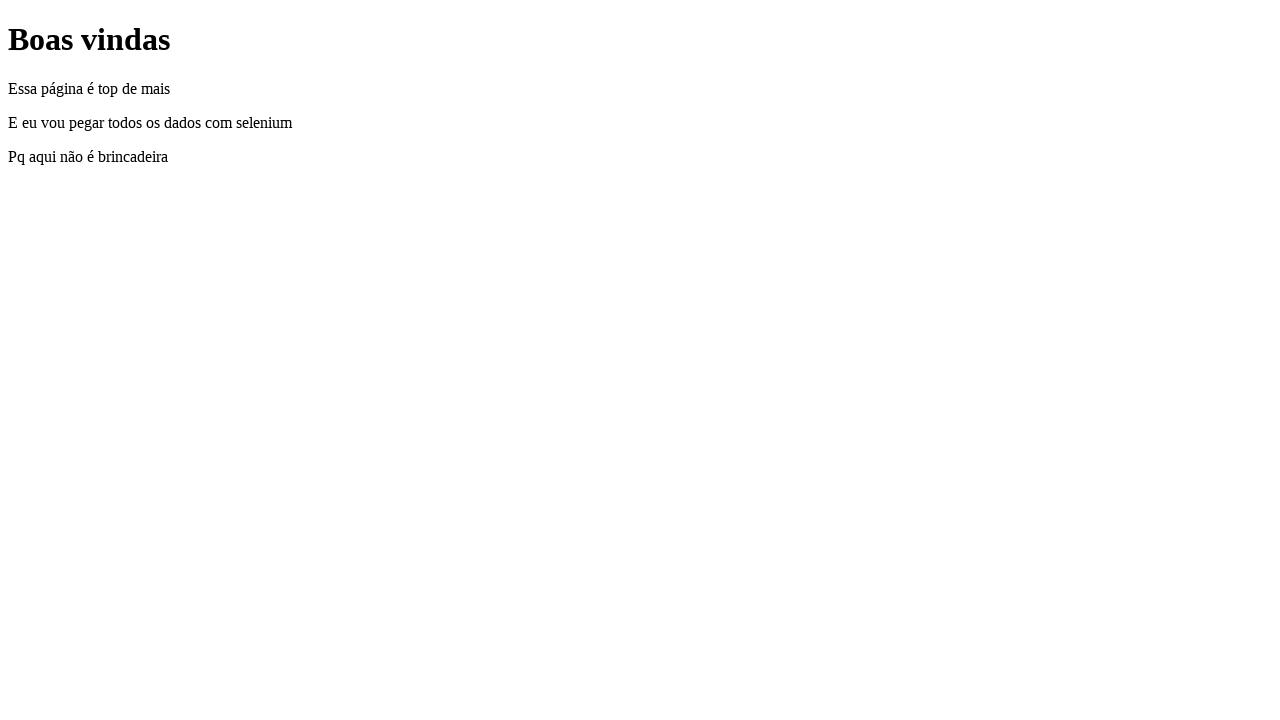

Extracted H1 text: Boas vindas
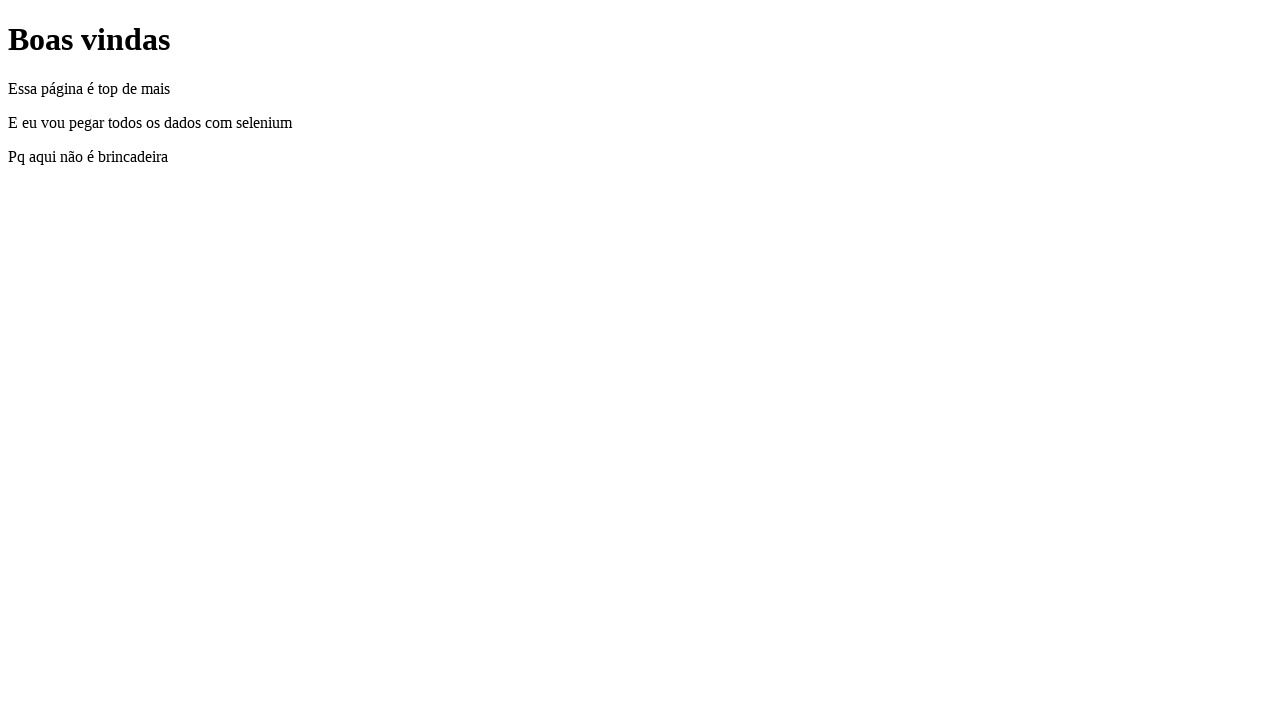

Found 3 paragraph elements
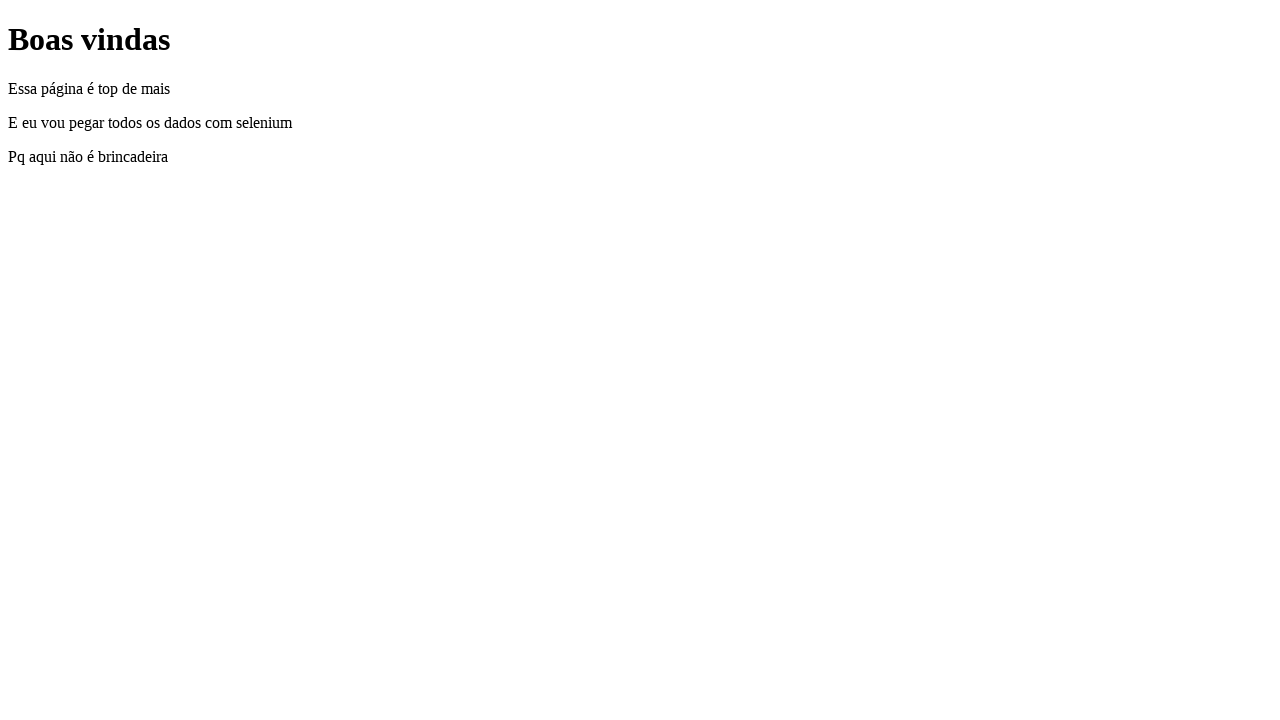

Retrieved attribute value: texto1
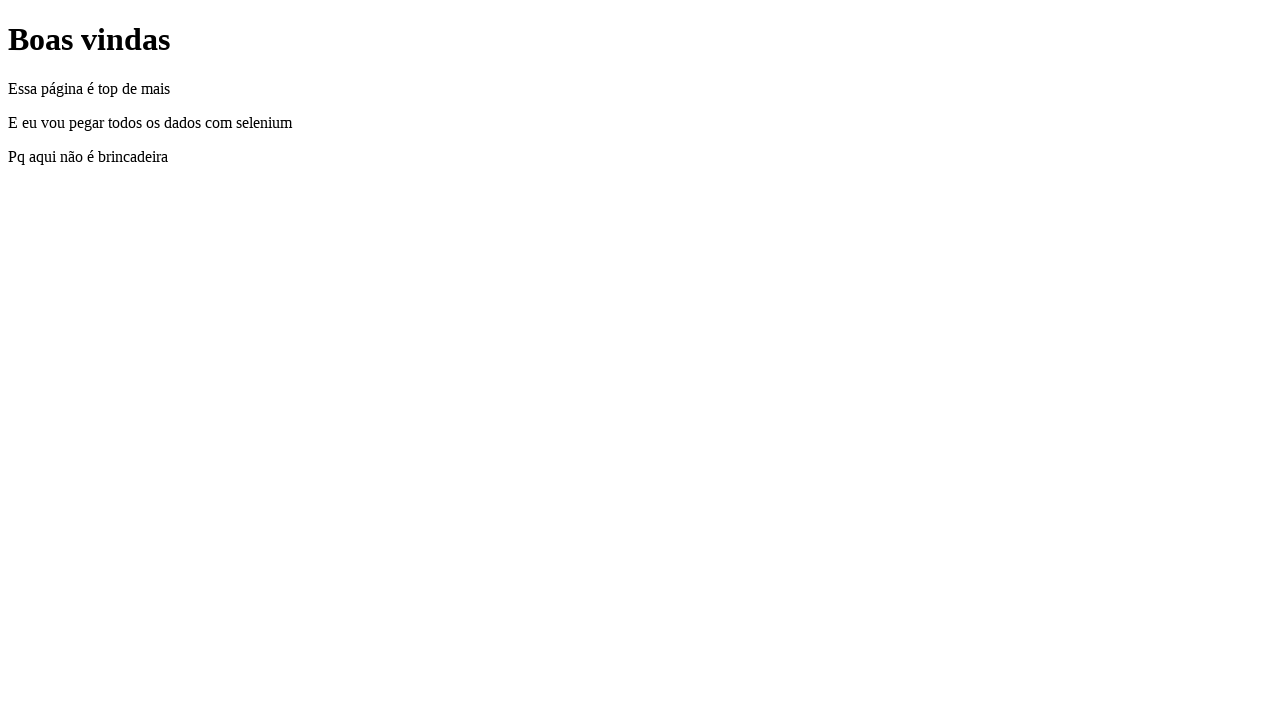

Extracted paragraph text: Essa página é top de mais
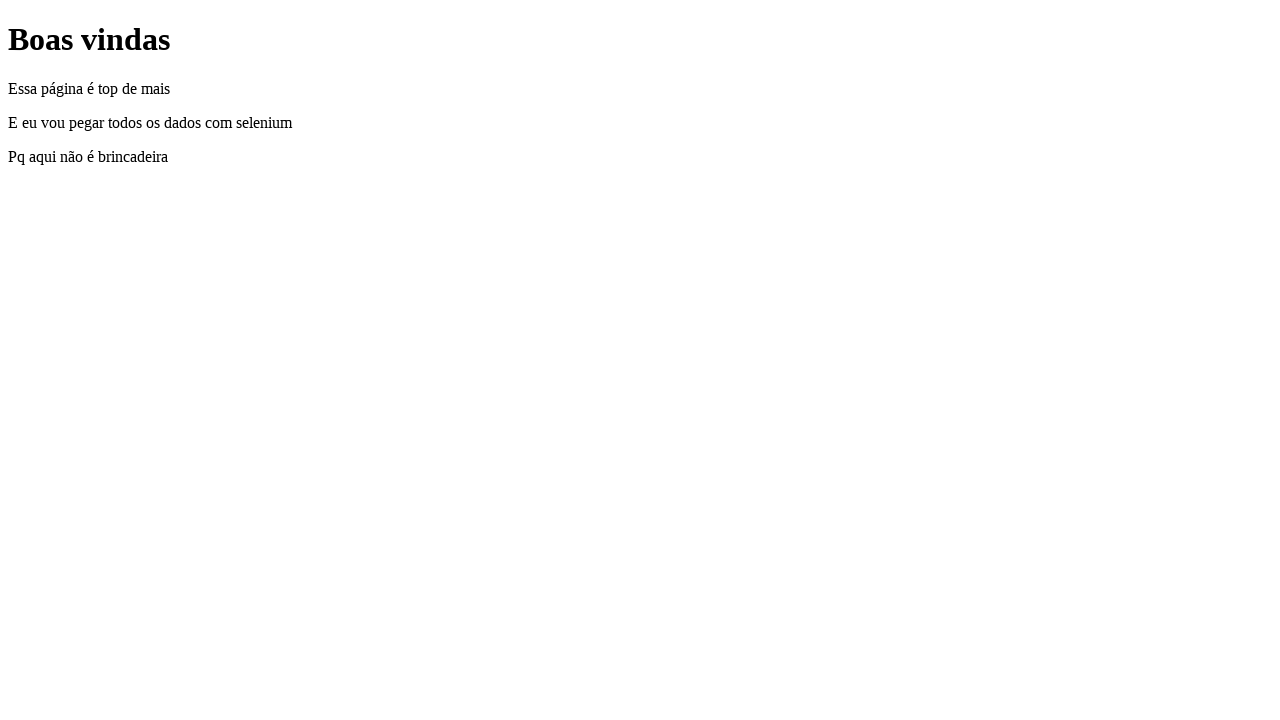

Retrieved attribute value: texto2
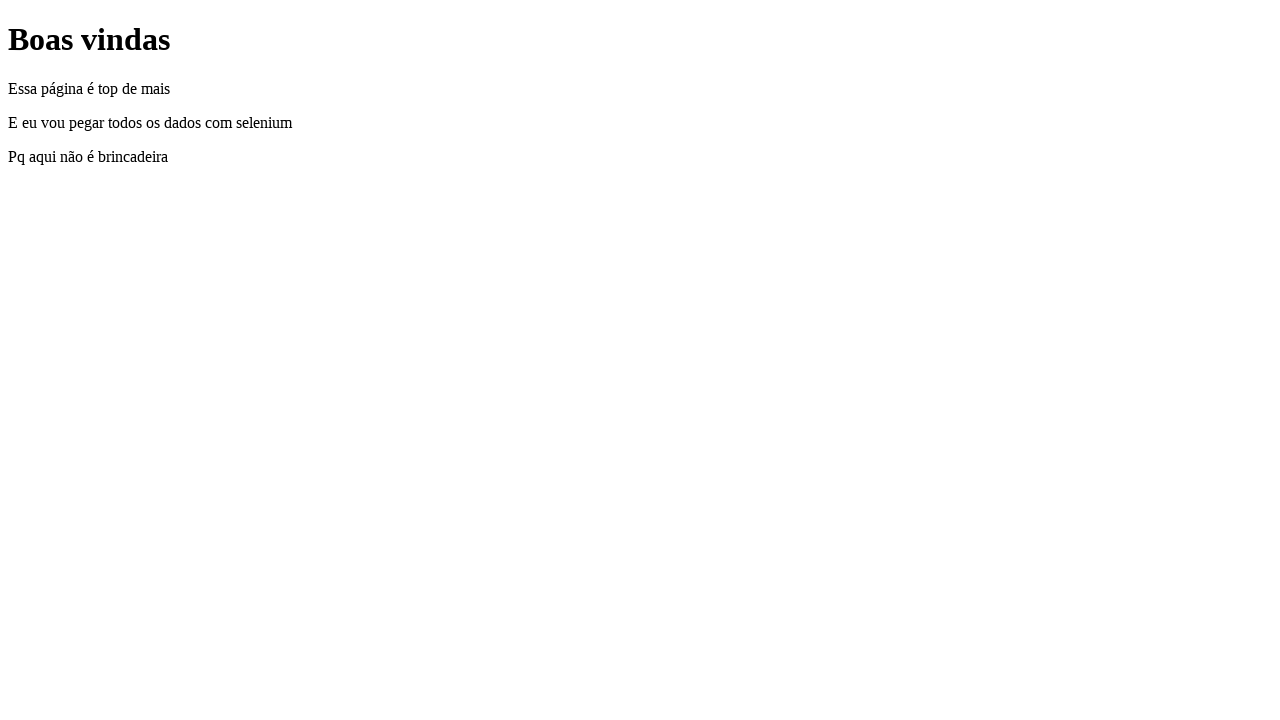

Extracted paragraph text: E eu vou pegar todos os dados com selenium
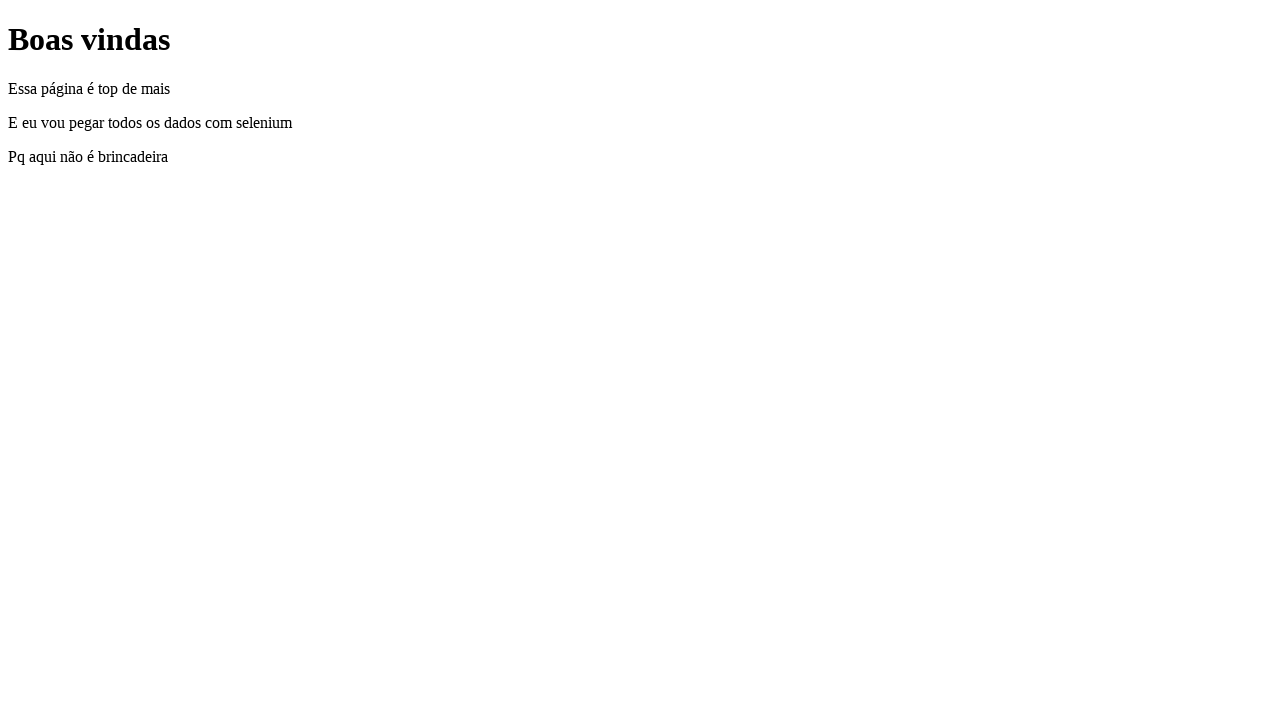

Retrieved attribute value: texto3
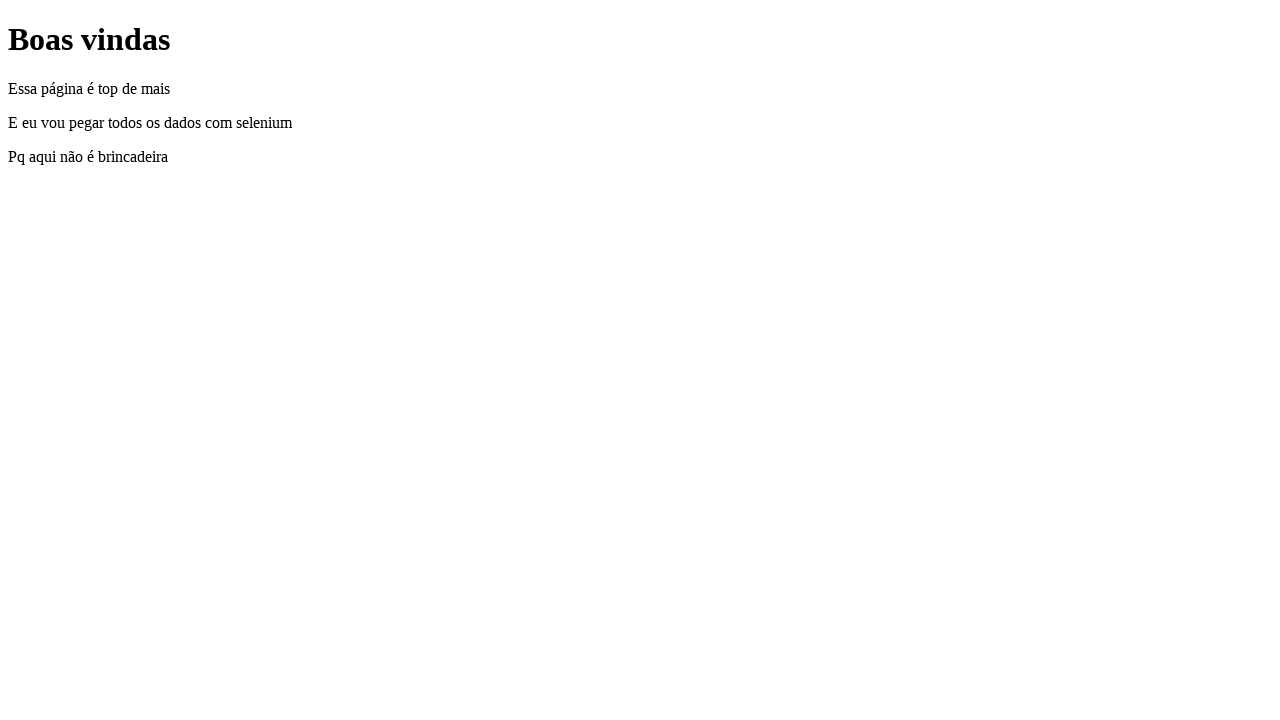

Extracted paragraph text: Pq aqui não é brincadeira
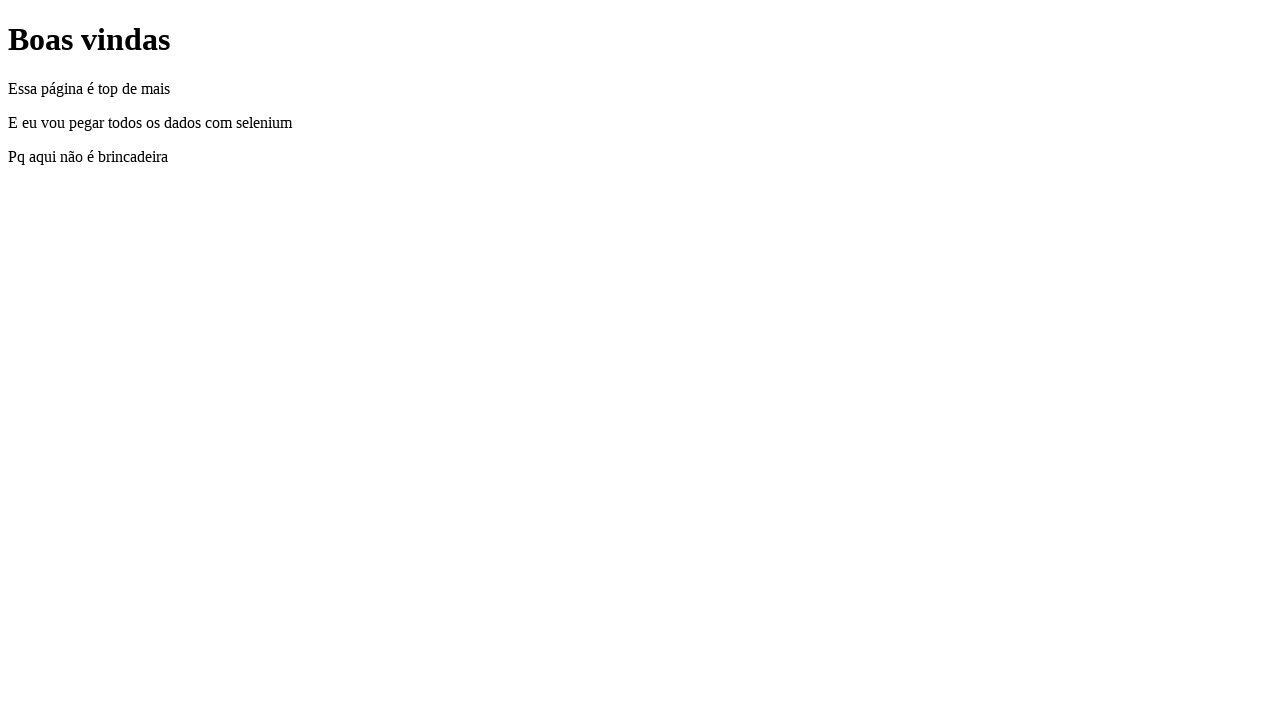

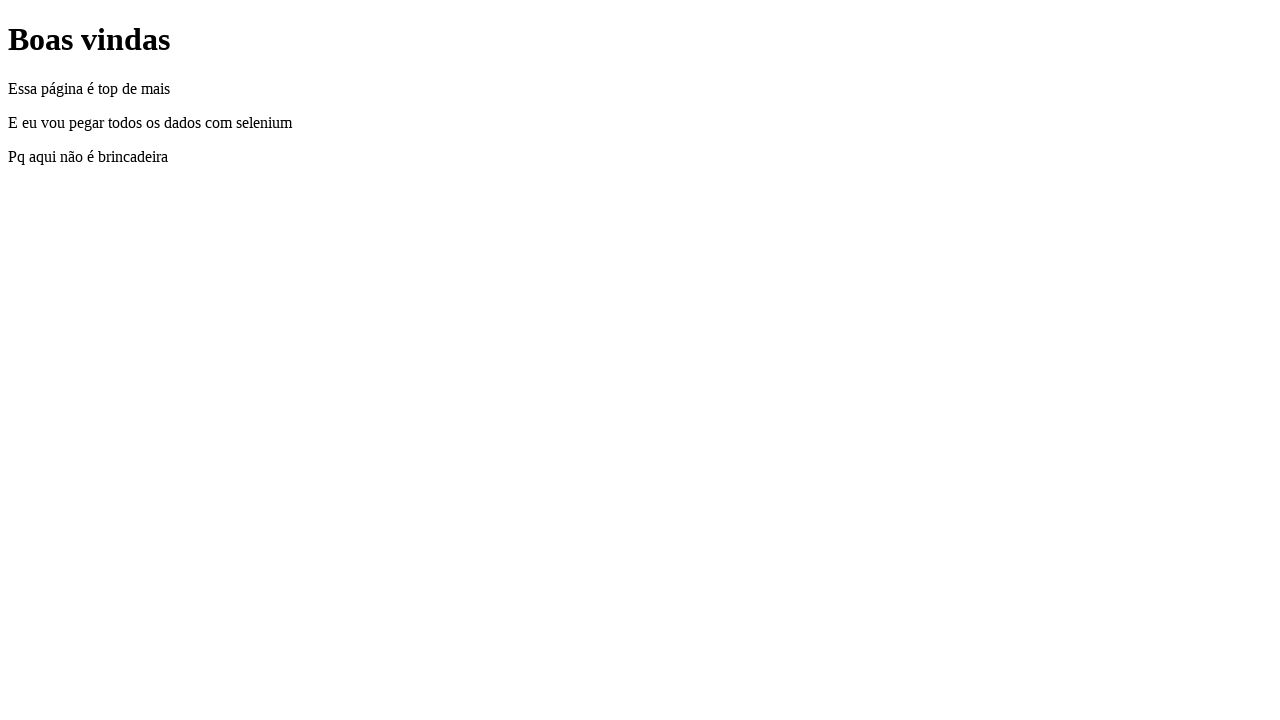